Tests finding a link by its exact text (a calculated math value), clicking it, then filling out a form with personal information (name, last name, city, country) and submitting it.

Starting URL: http://suninjuly.github.io/find_link_text

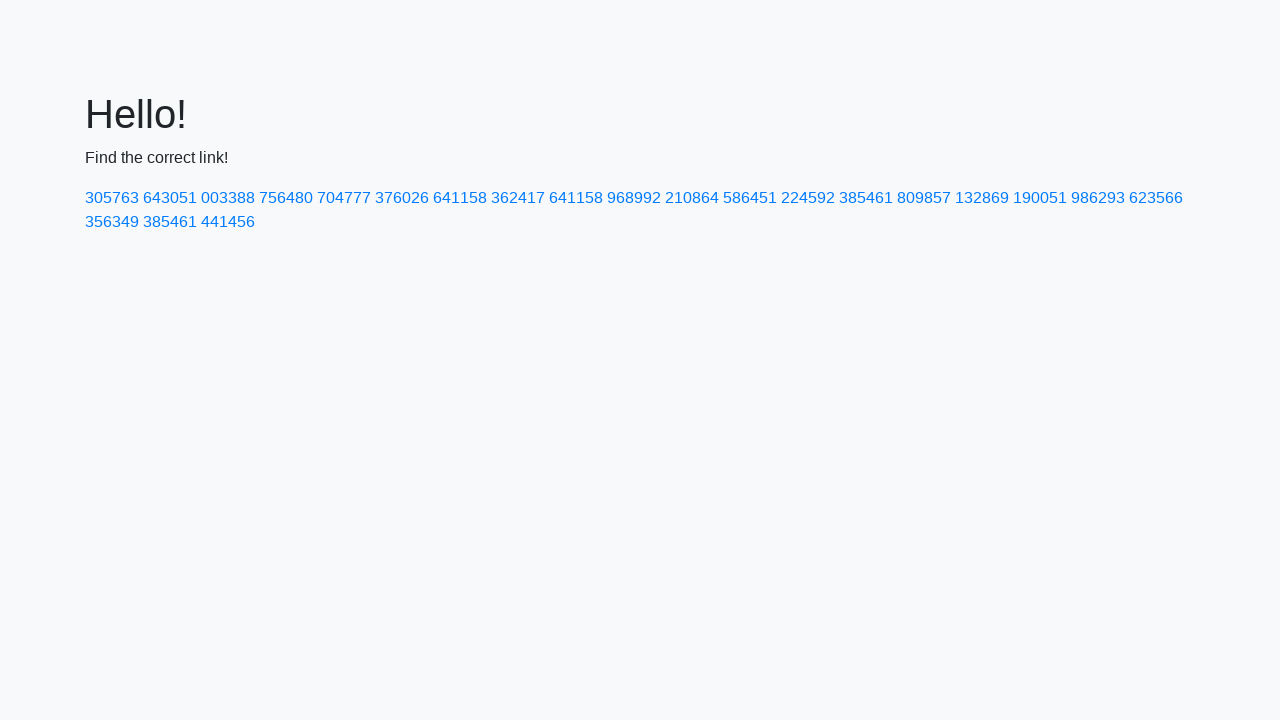

Clicked link with calculated text value 224592 at (808, 198) on text=224592
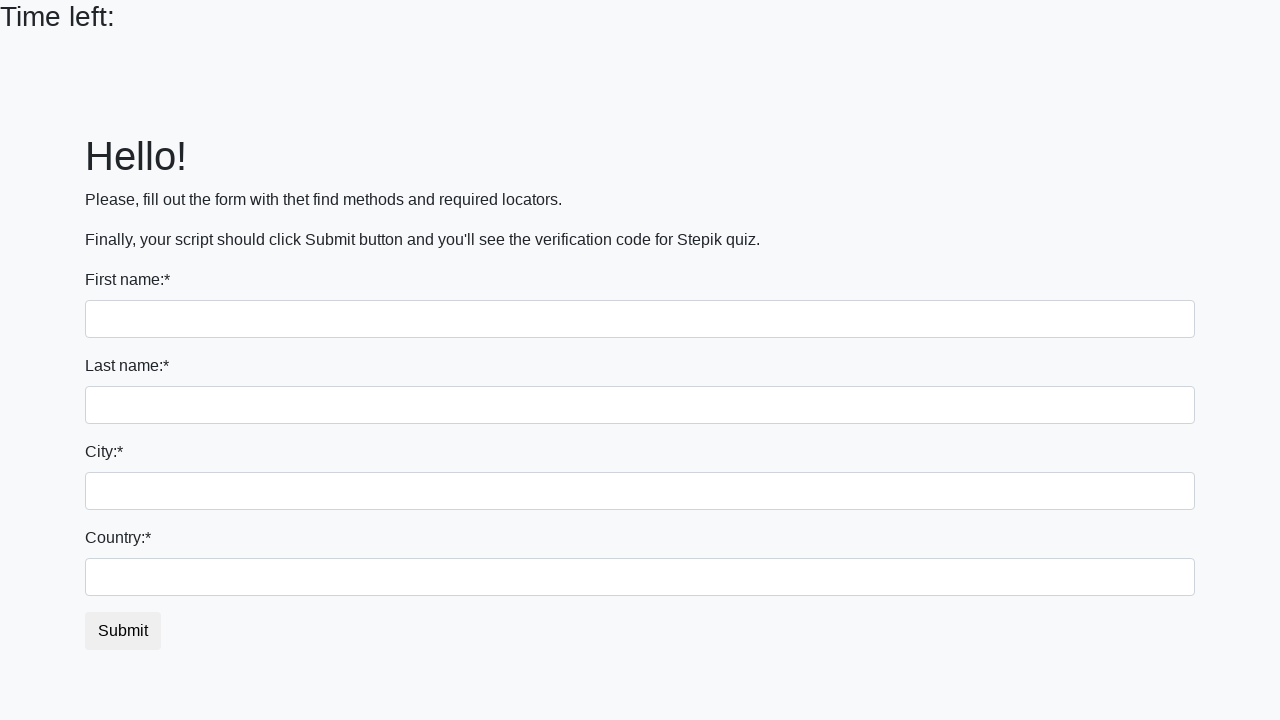

Filled first name field with 'Ivan' on input
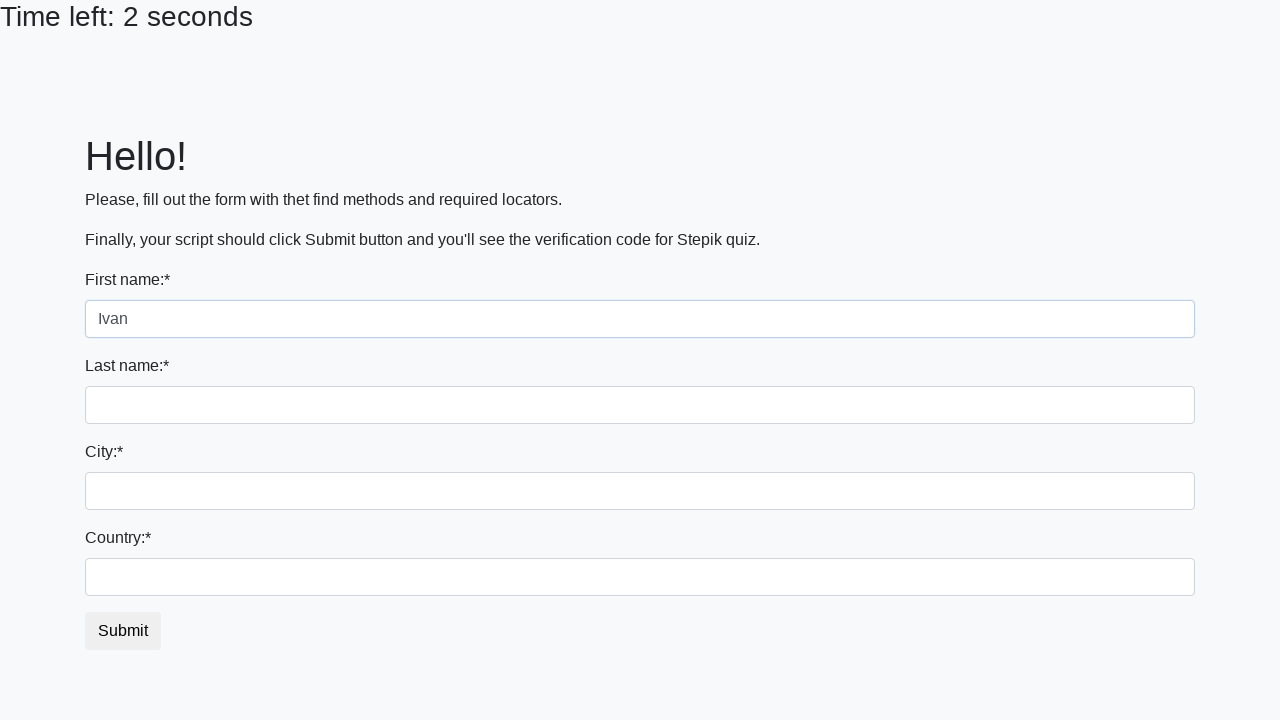

Filled last name field with 'Petrov' on input[name='last_name']
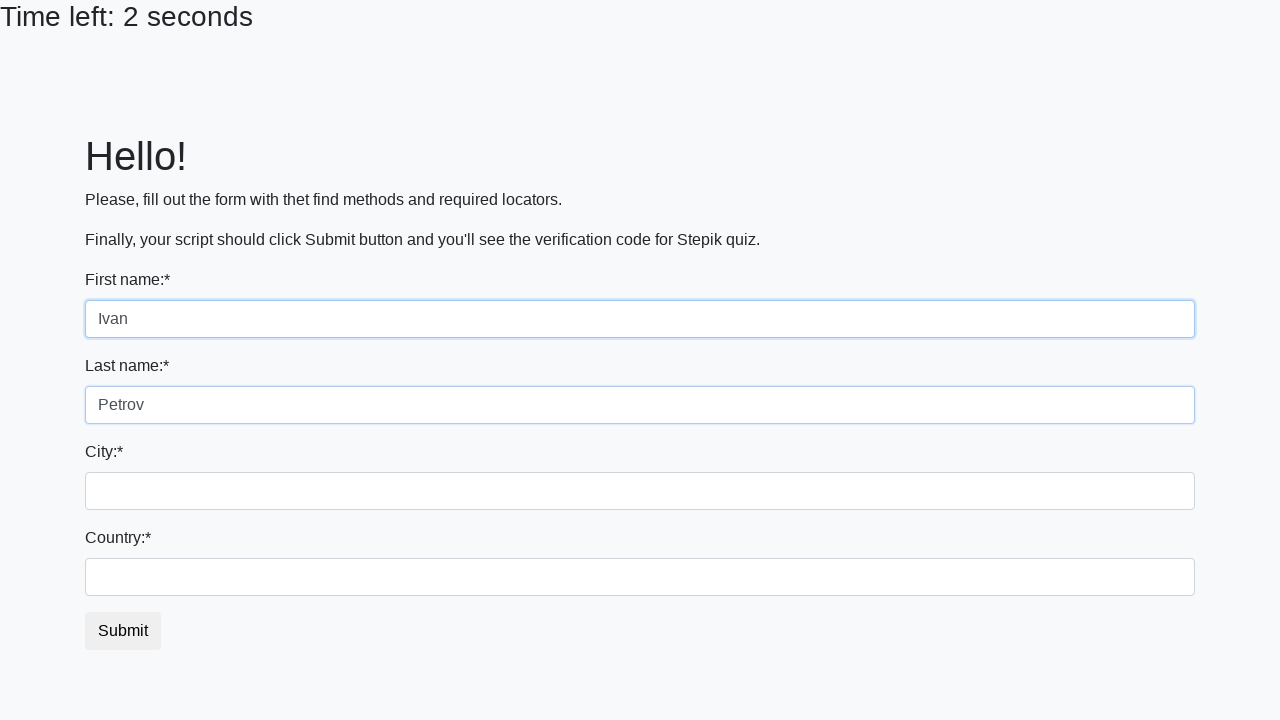

Filled city field with 'Smolensk' on .city
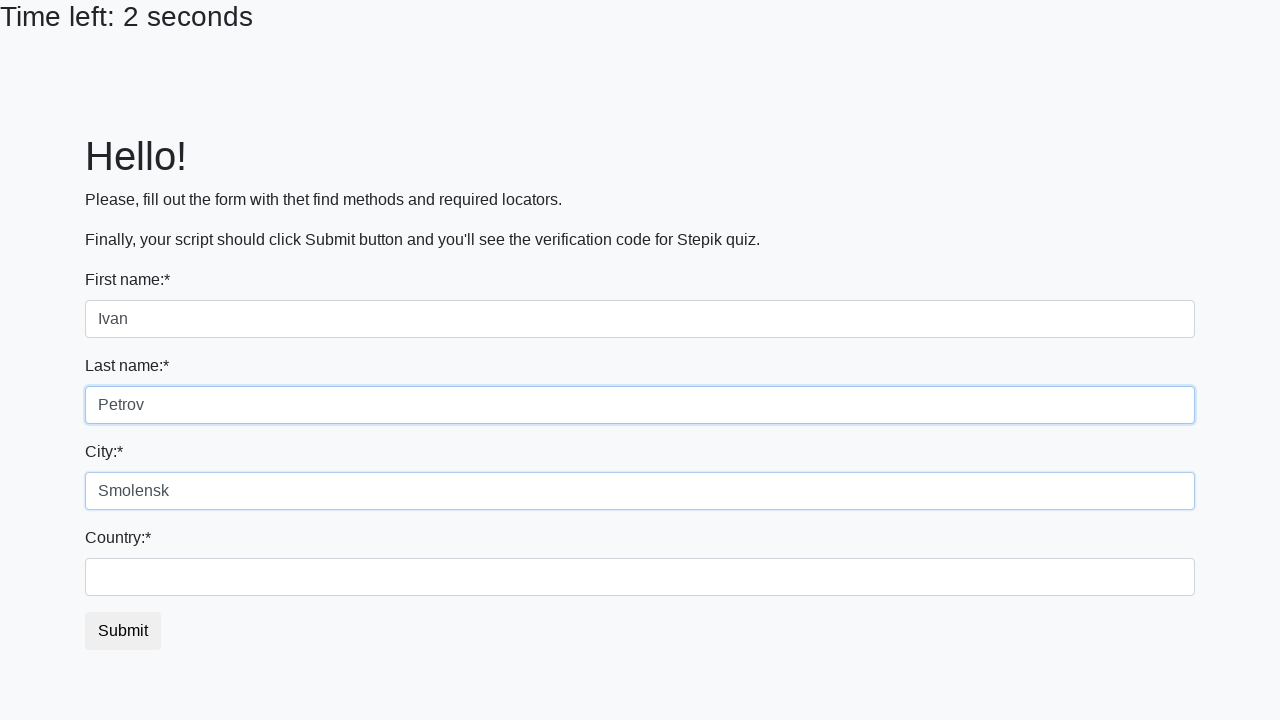

Filled country field with 'Russia' on #country
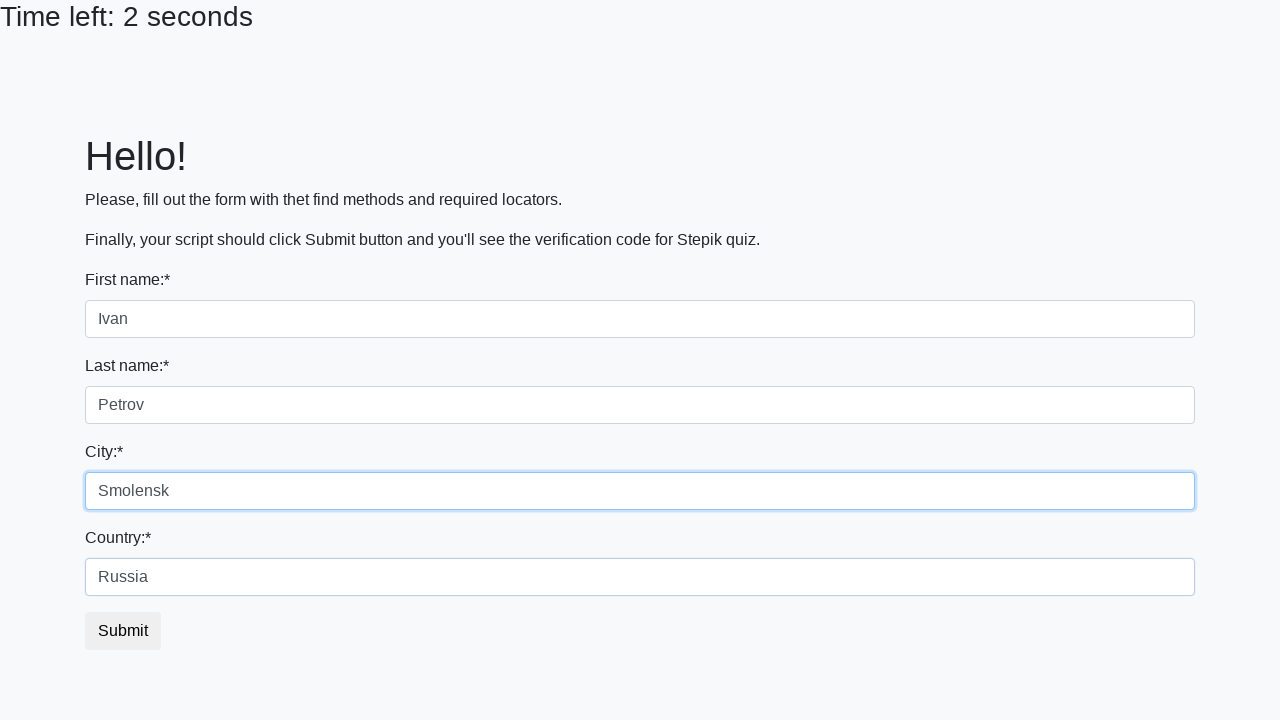

Clicked submit button to complete form submission at (123, 631) on button.btn
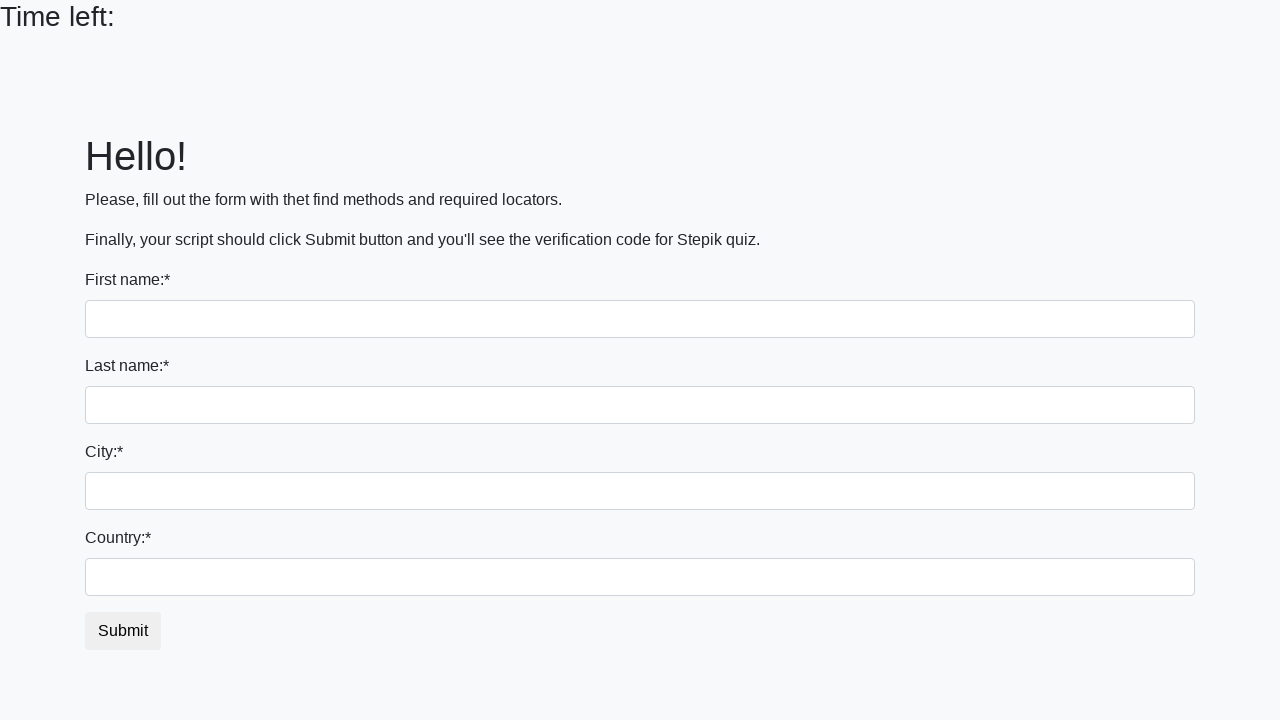

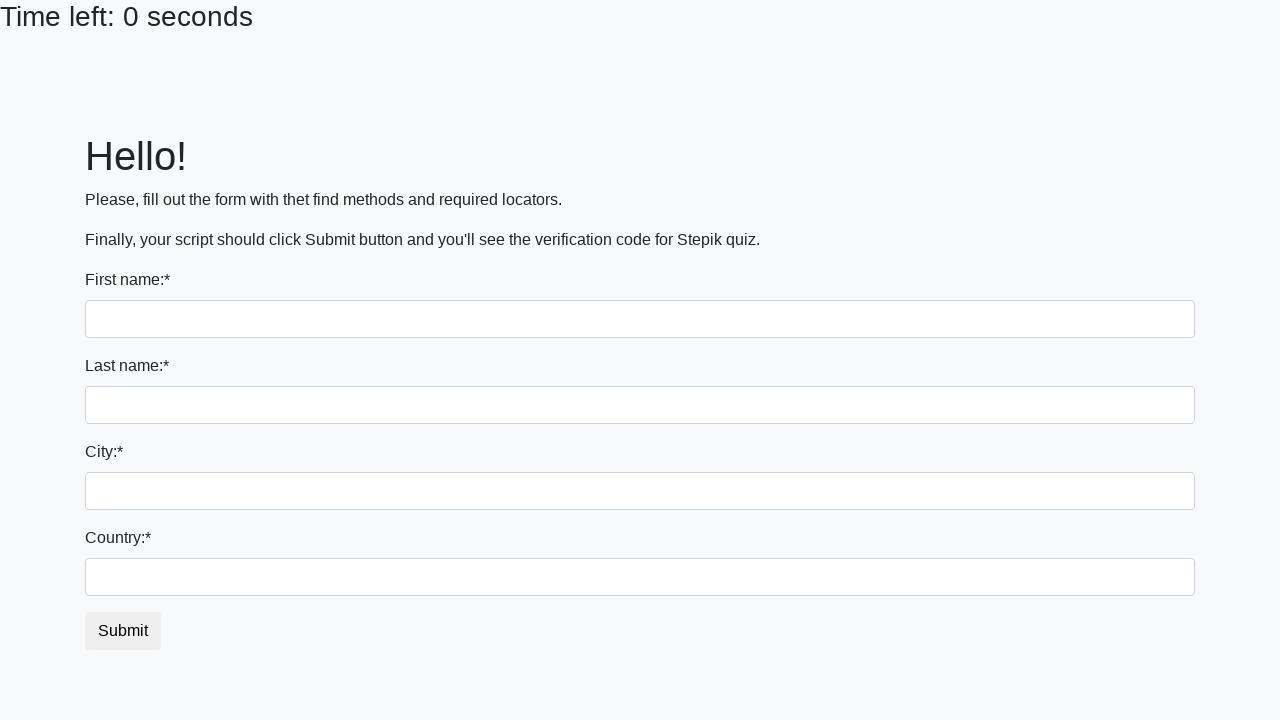